Tests JavaScript Prompt dialog handling by clicking a button that triggers a JS prompt, entering text, and accepting it

Starting URL: https://the-internet.herokuapp.com/javascript_alerts

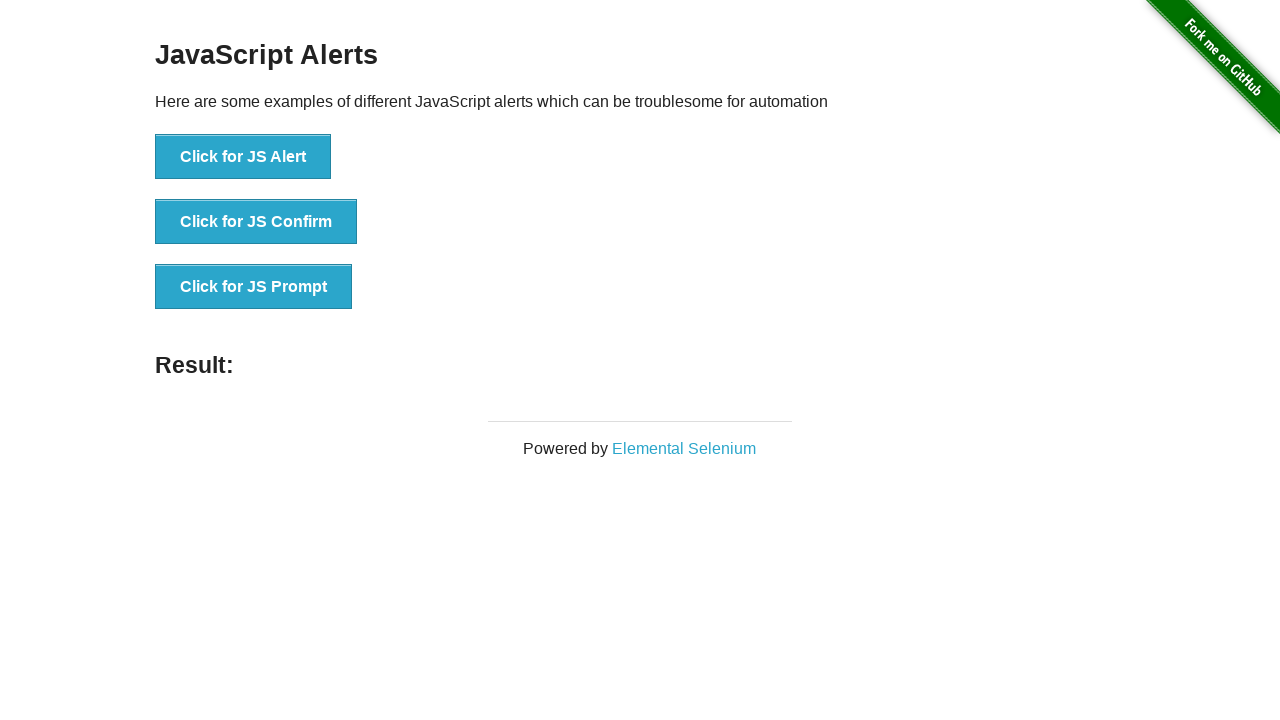

Set up dialog handler to accept prompt with text 'Merhaba TestNG'
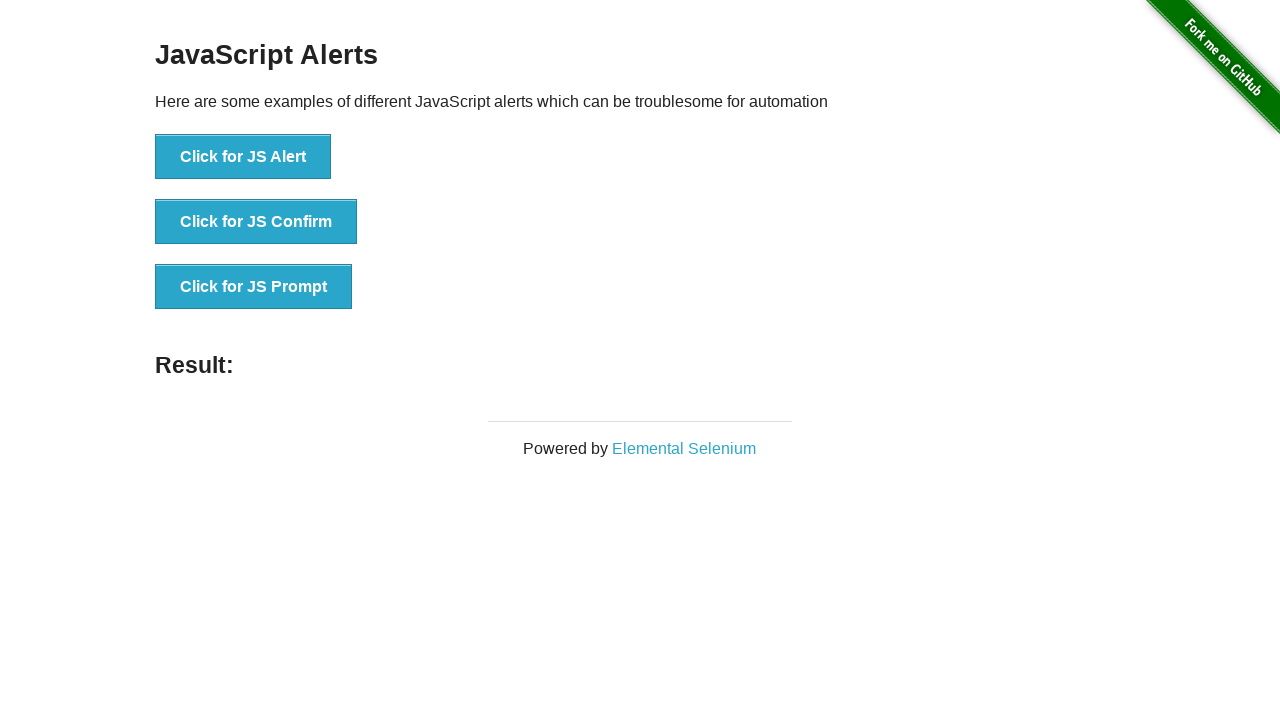

Clicked button to trigger JavaScript prompt dialog at (254, 287) on xpath=//button[@onclick='jsPrompt()']
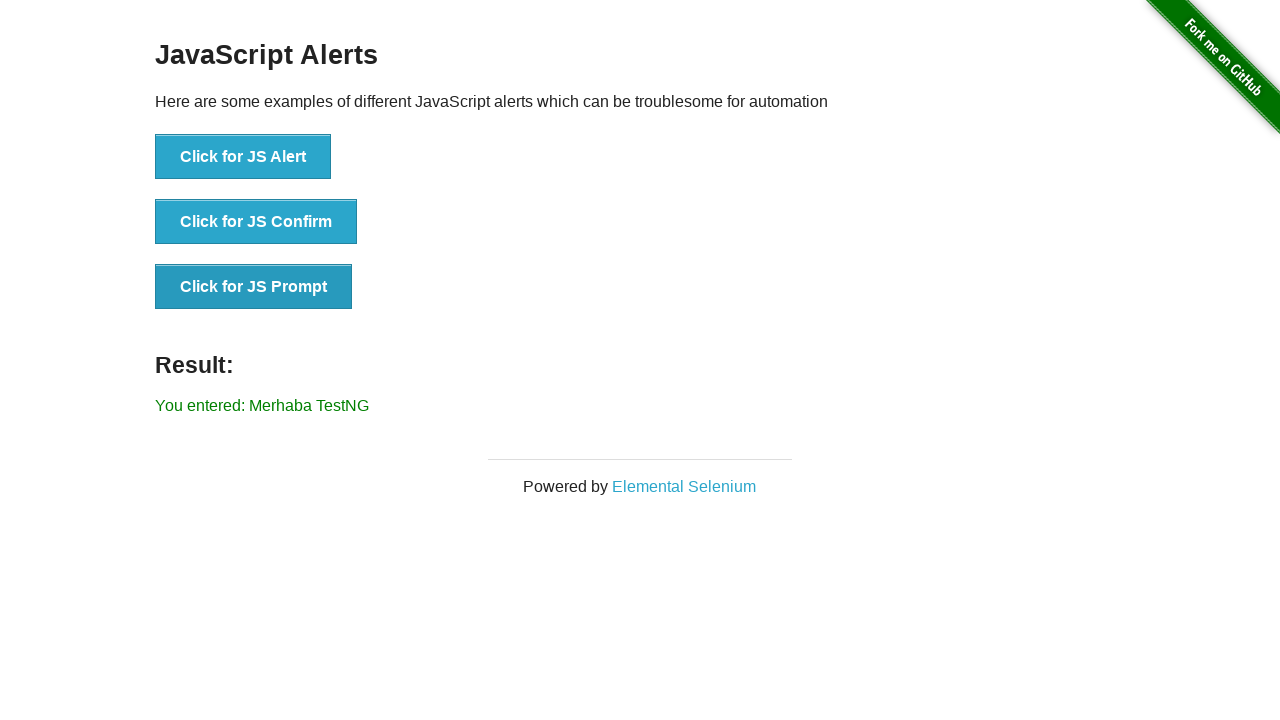

Prompt result displayed on page
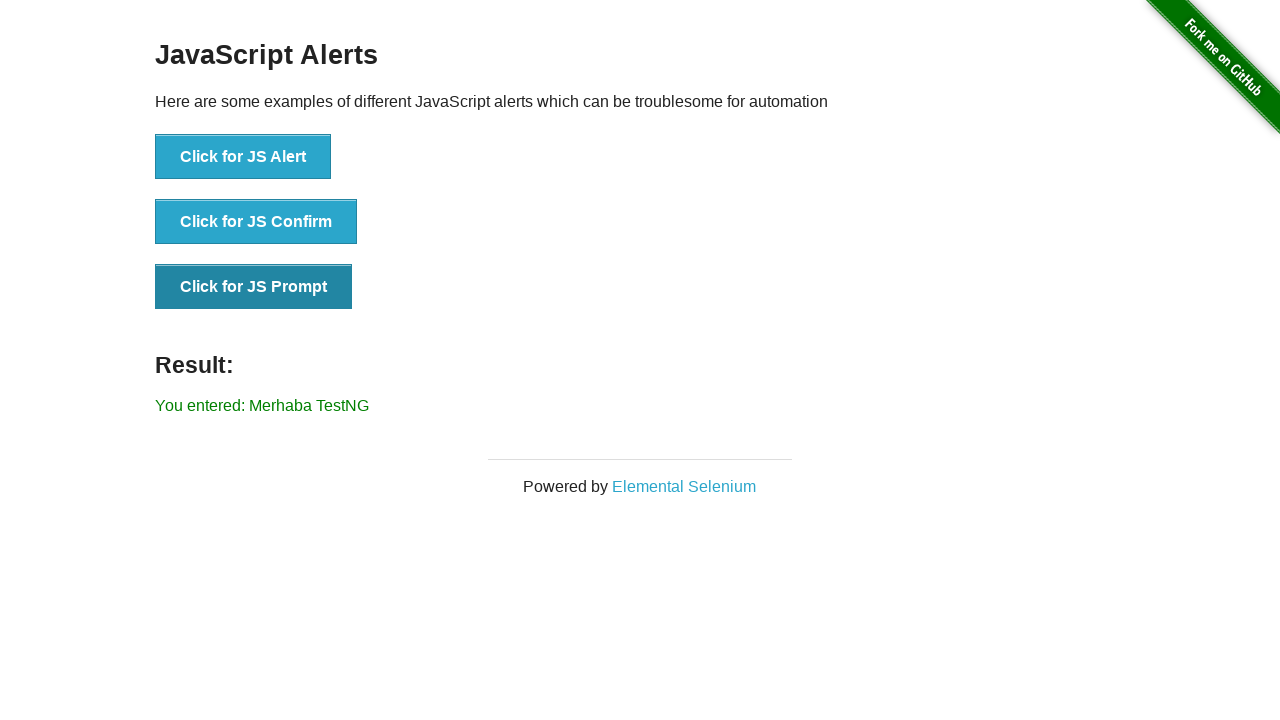

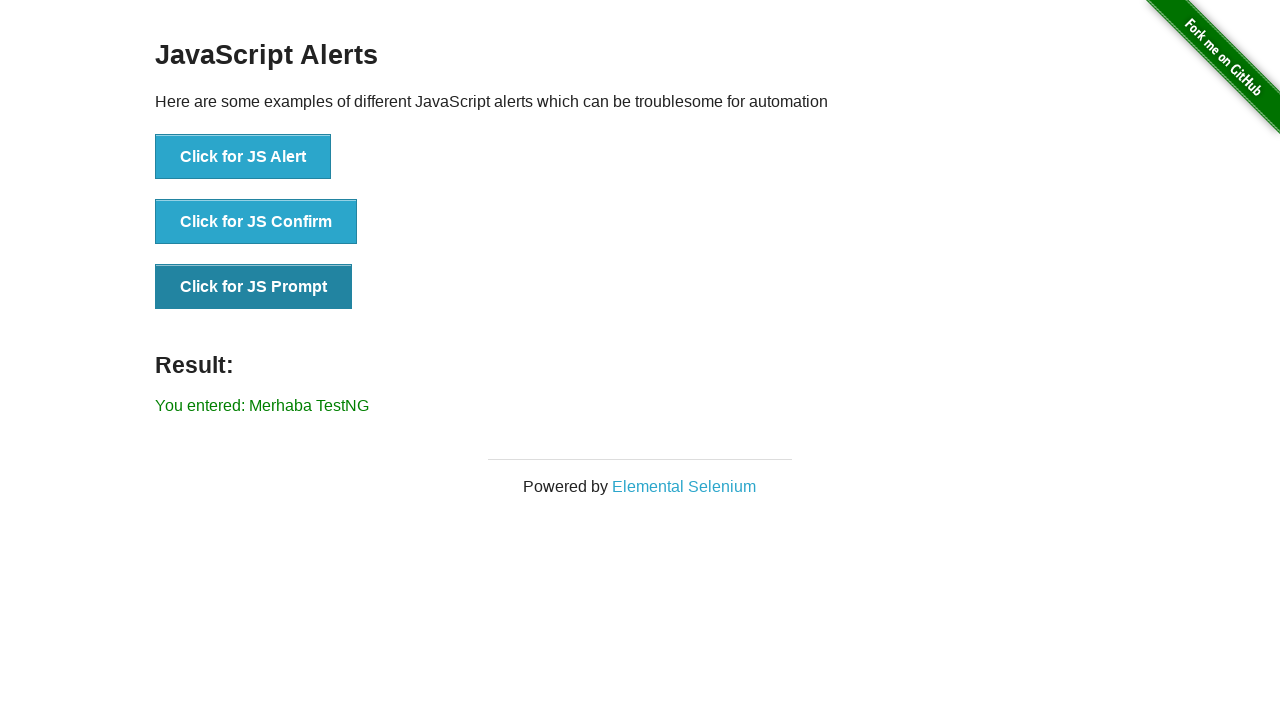